Tests drag and drop functionality on jQuery UI demo page by dragging an element from source to target within an iframe

Starting URL: http://jqueryui.com/droppable/

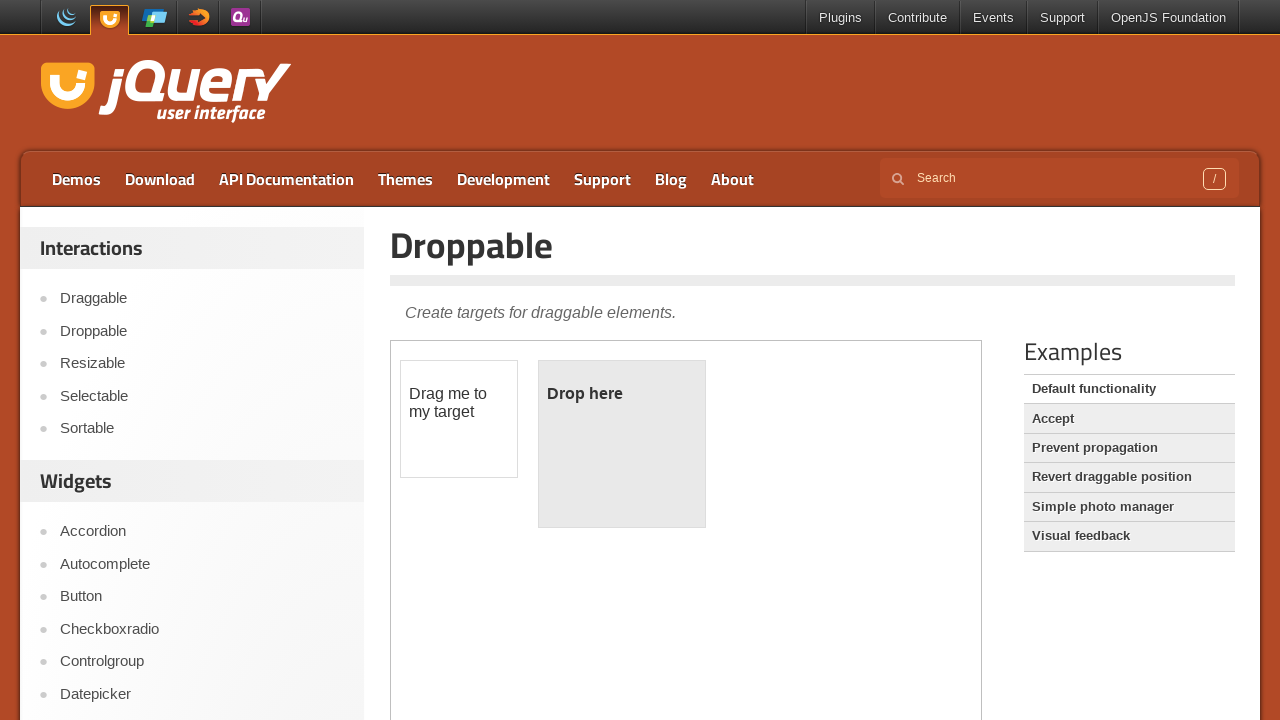

Located the demo iframe
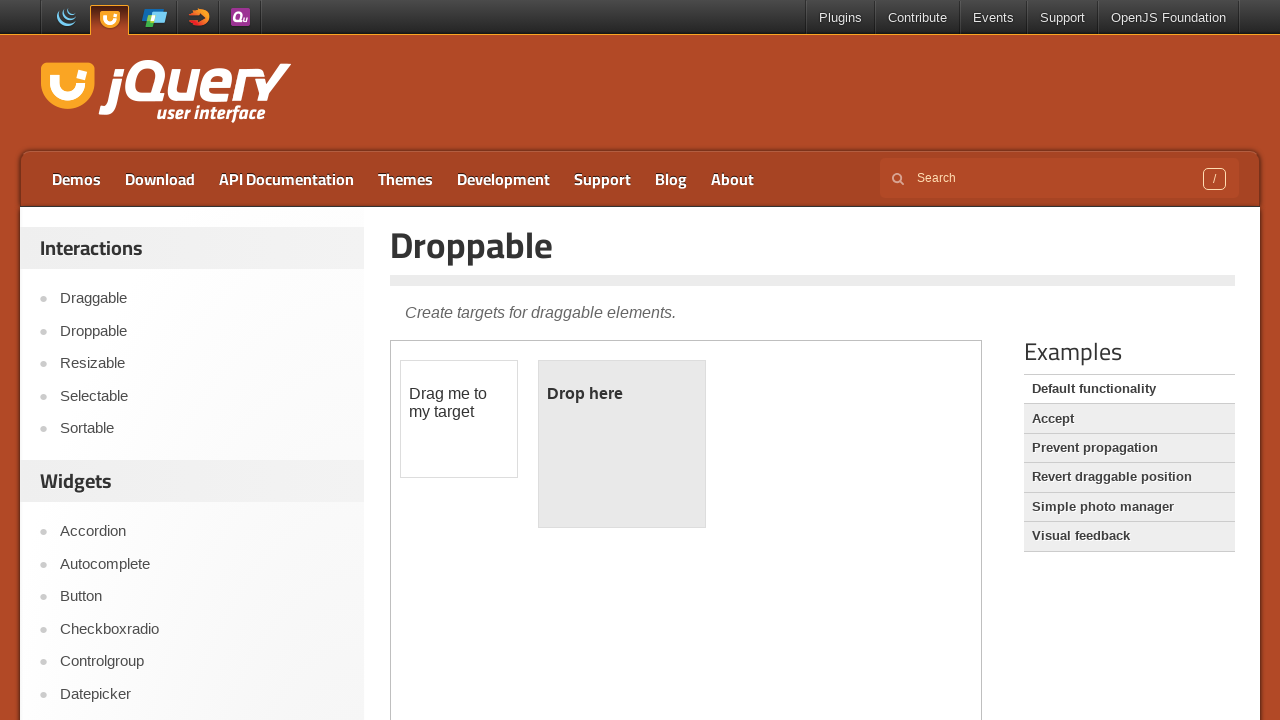

Located the draggable element
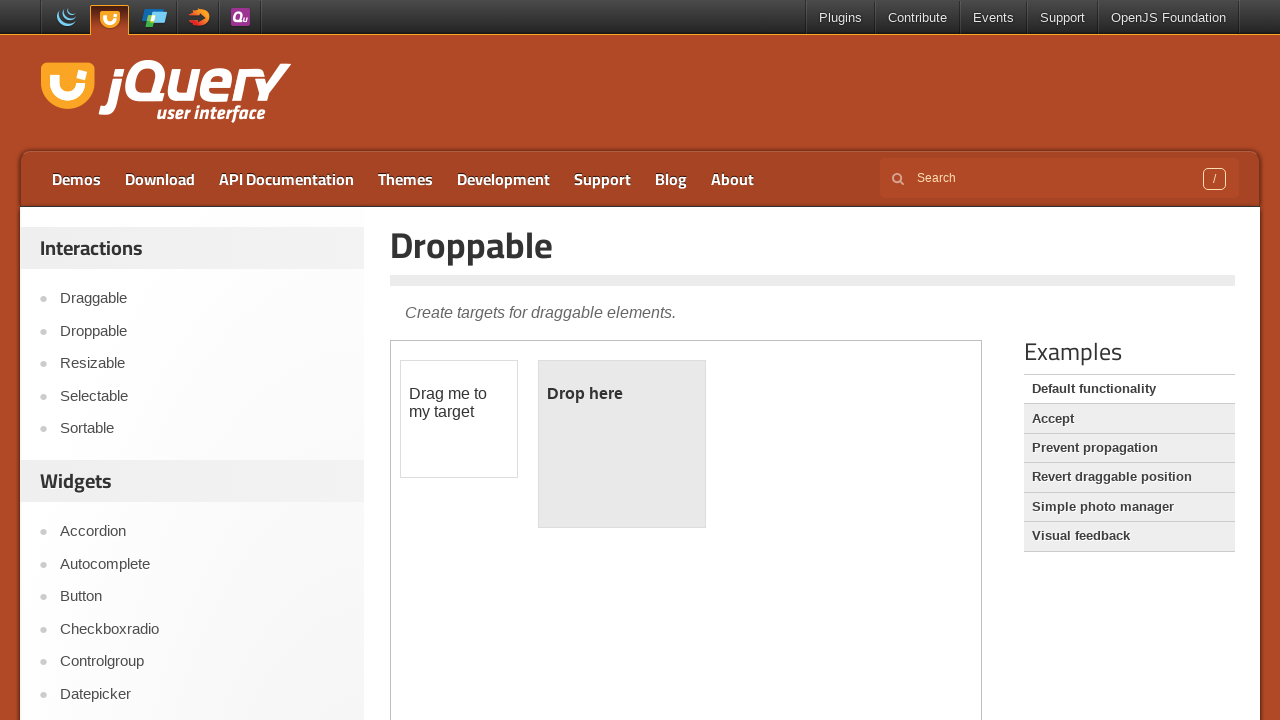

Located the droppable target element
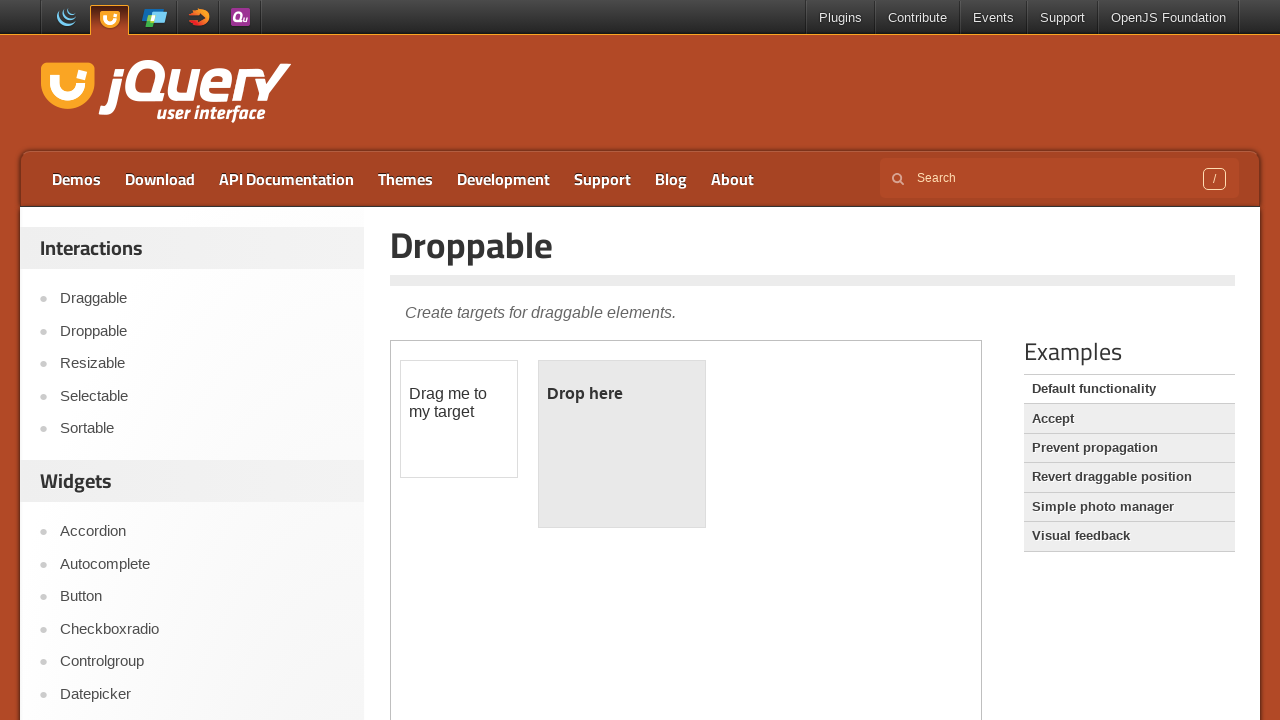

Dragged element from source to target within iframe at (622, 444)
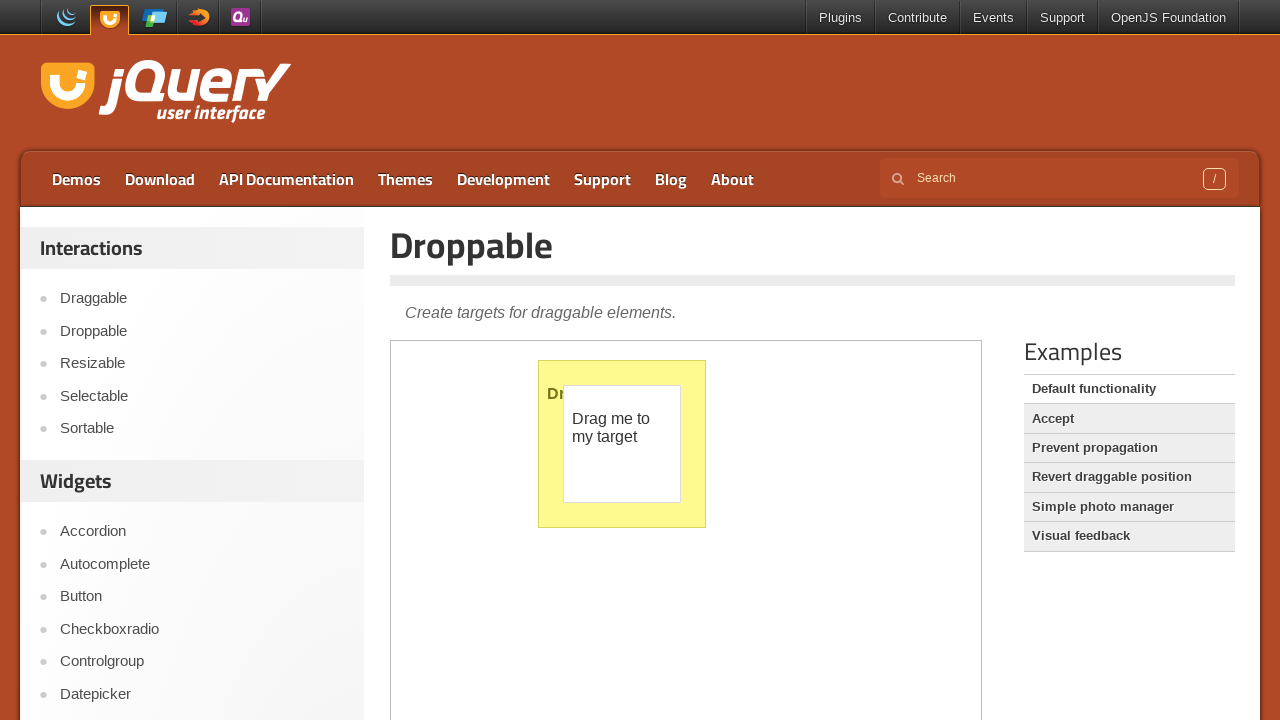

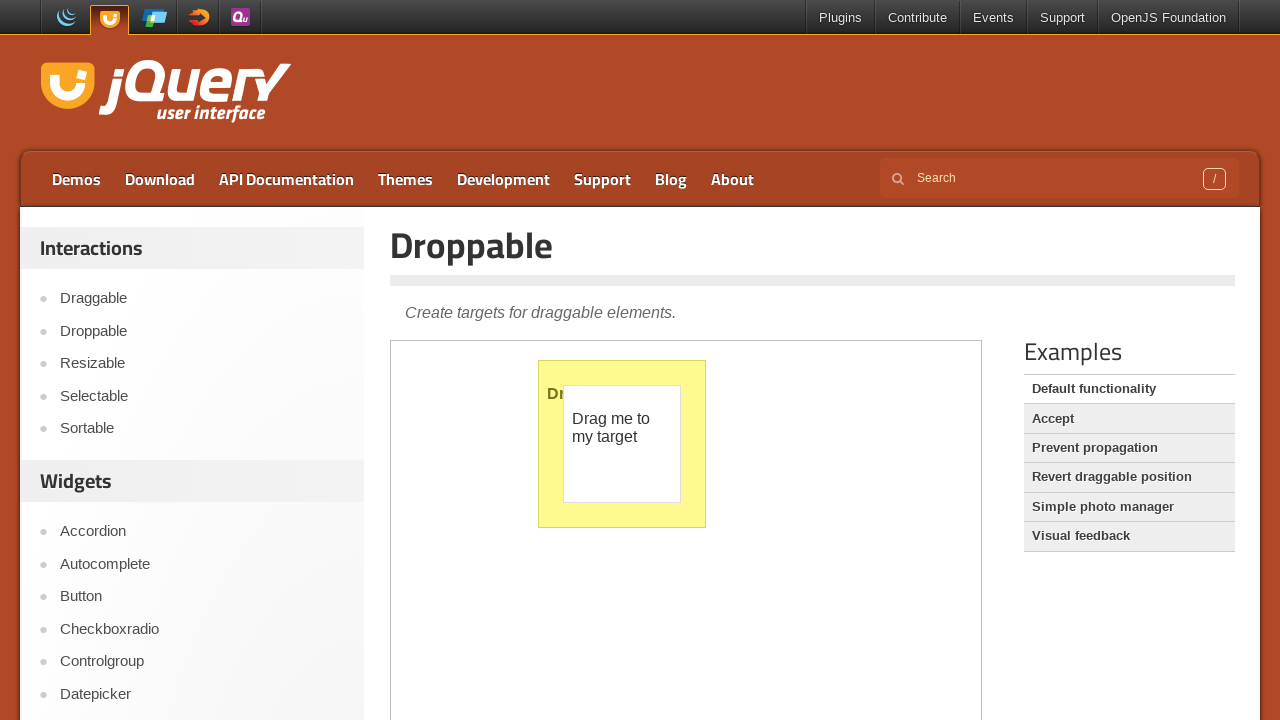